Navigates to the Automation Practice page and verifies that footer navigation links are present and visible on the page

Starting URL: https://rahulshettyacademy.com/AutomationPractice/

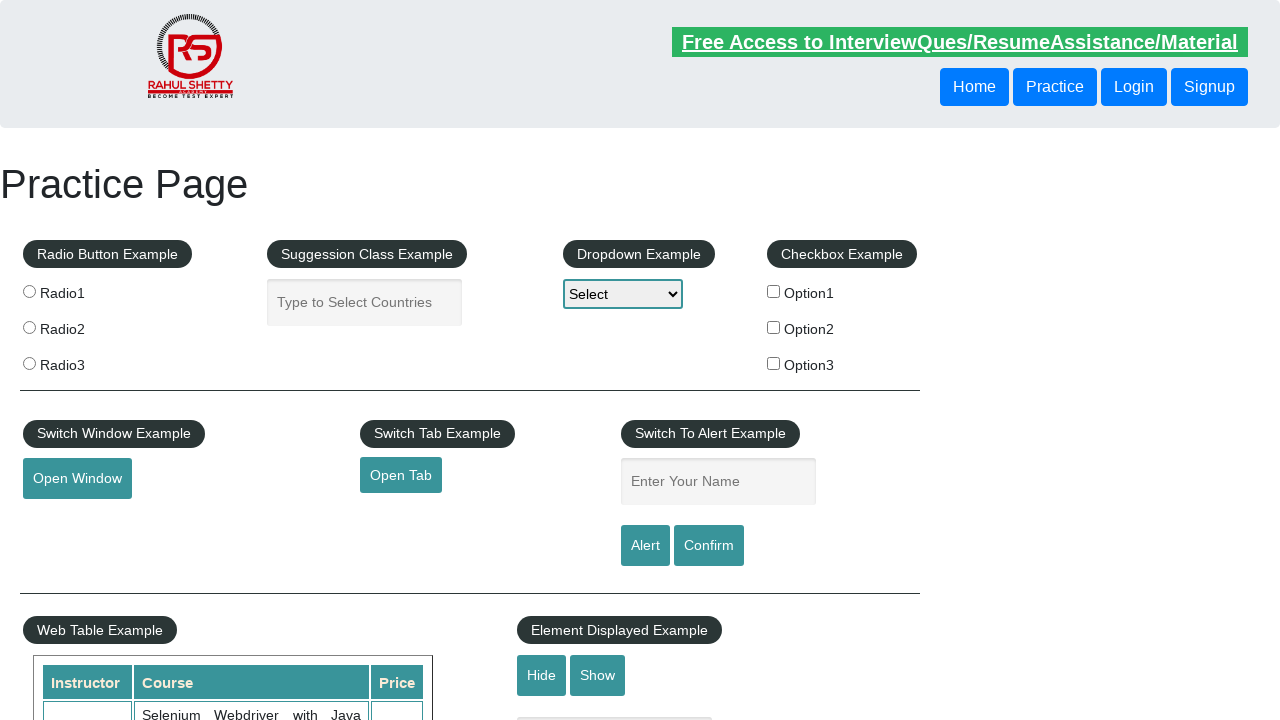

Set viewport size to 1920x1080
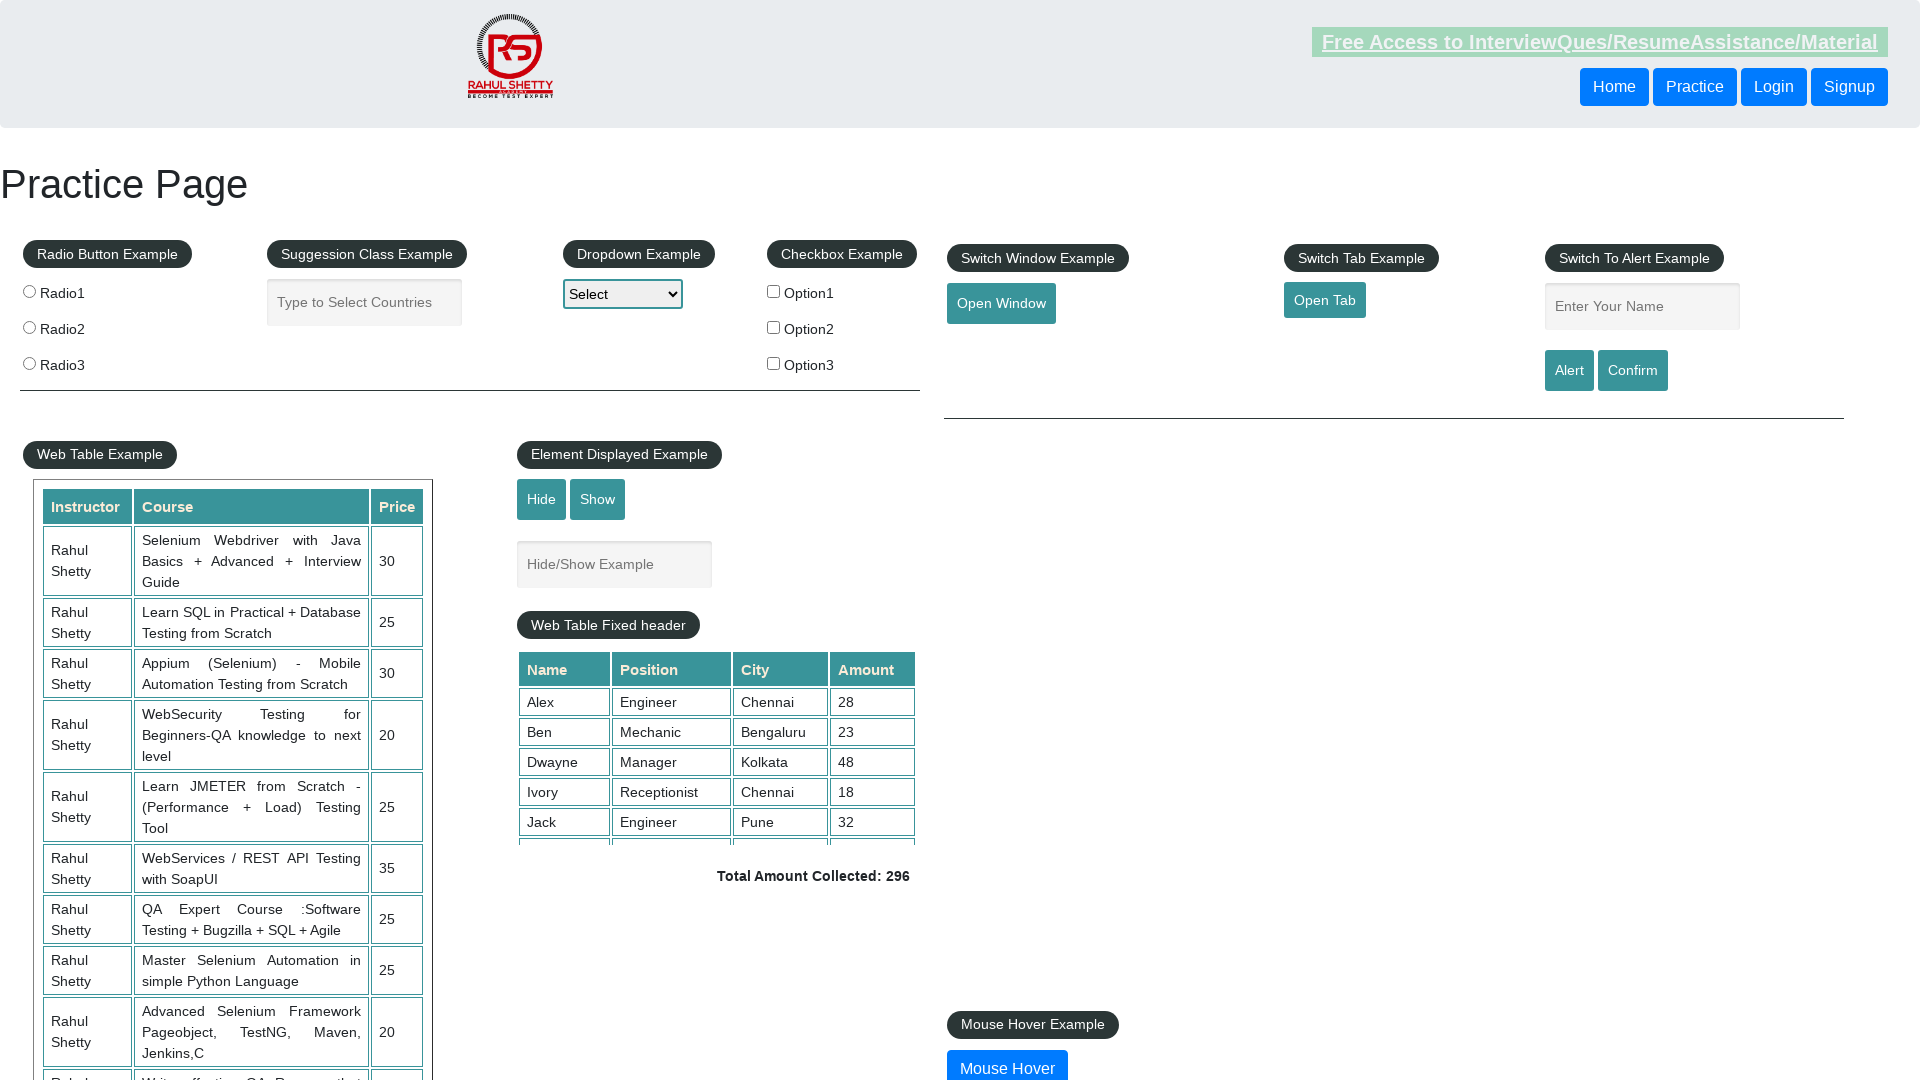

Footer links selector loaded and available
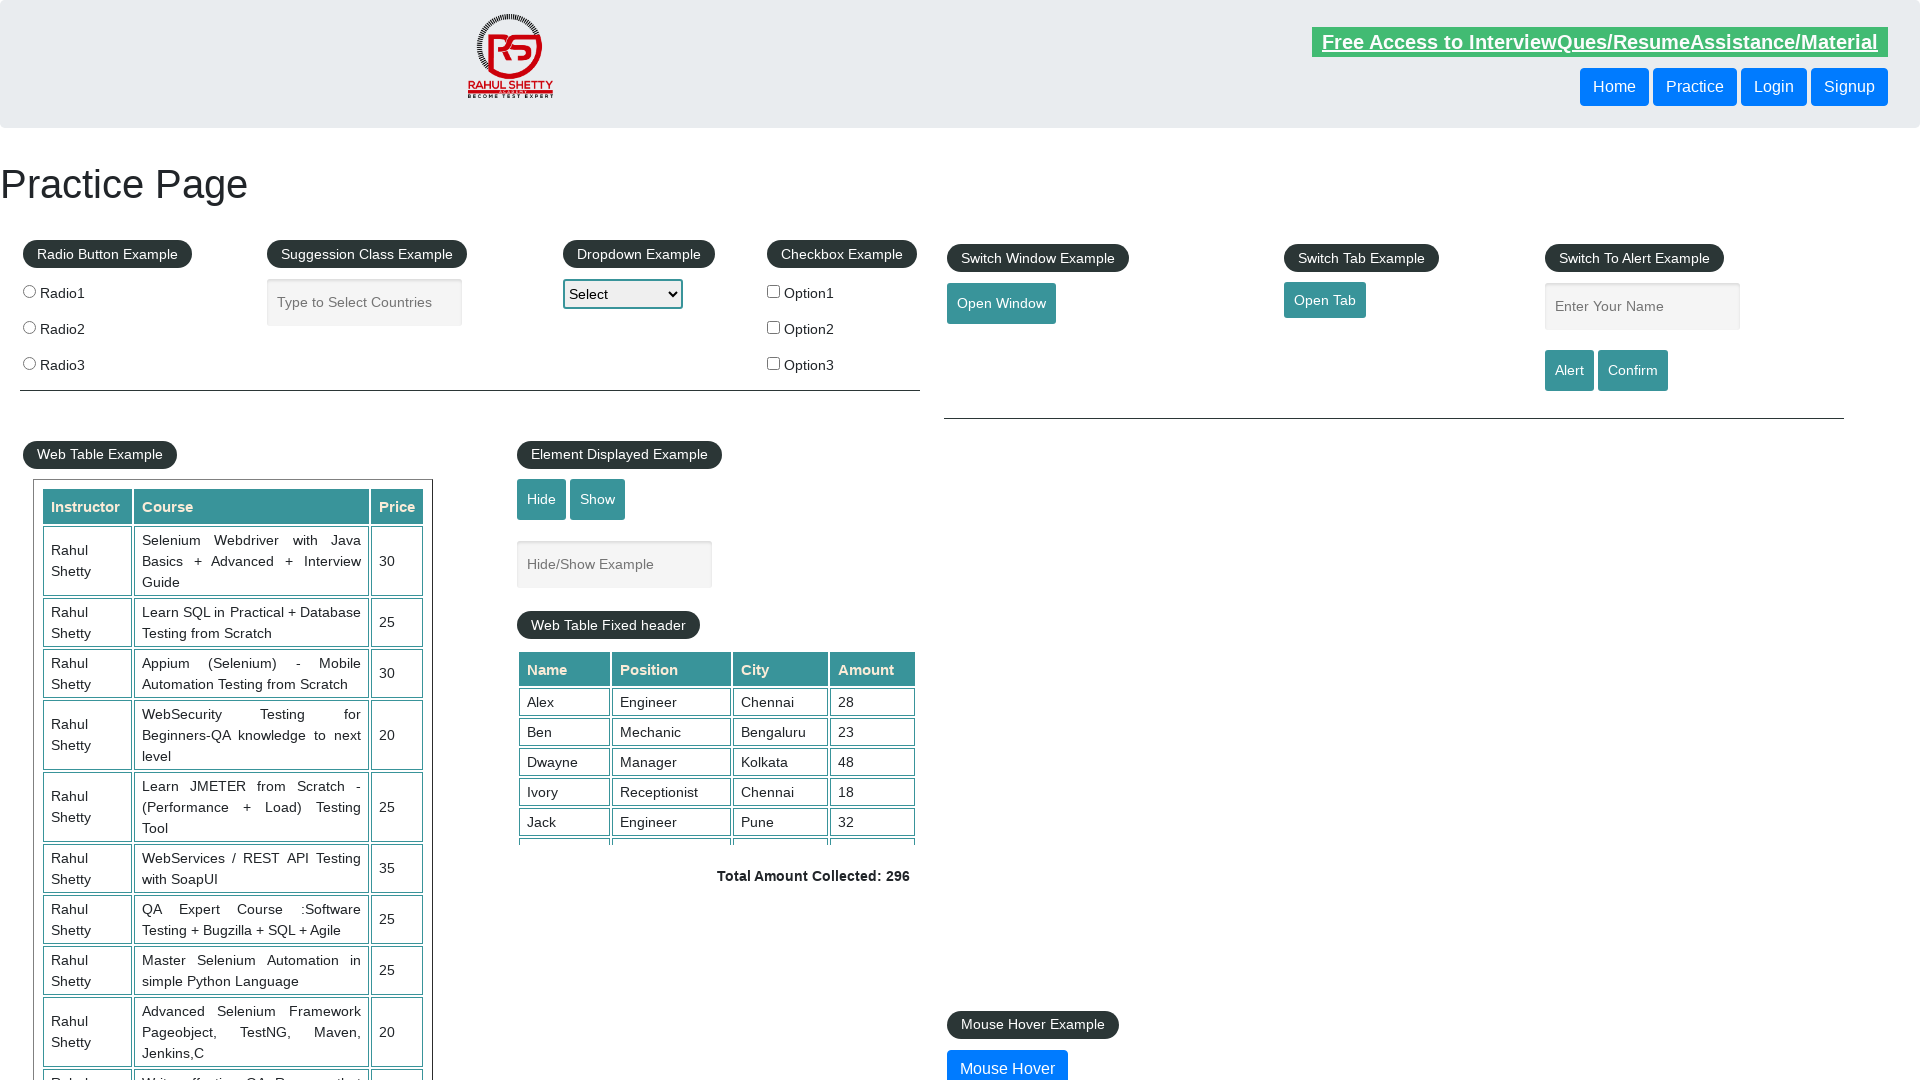

Located all footer link elements
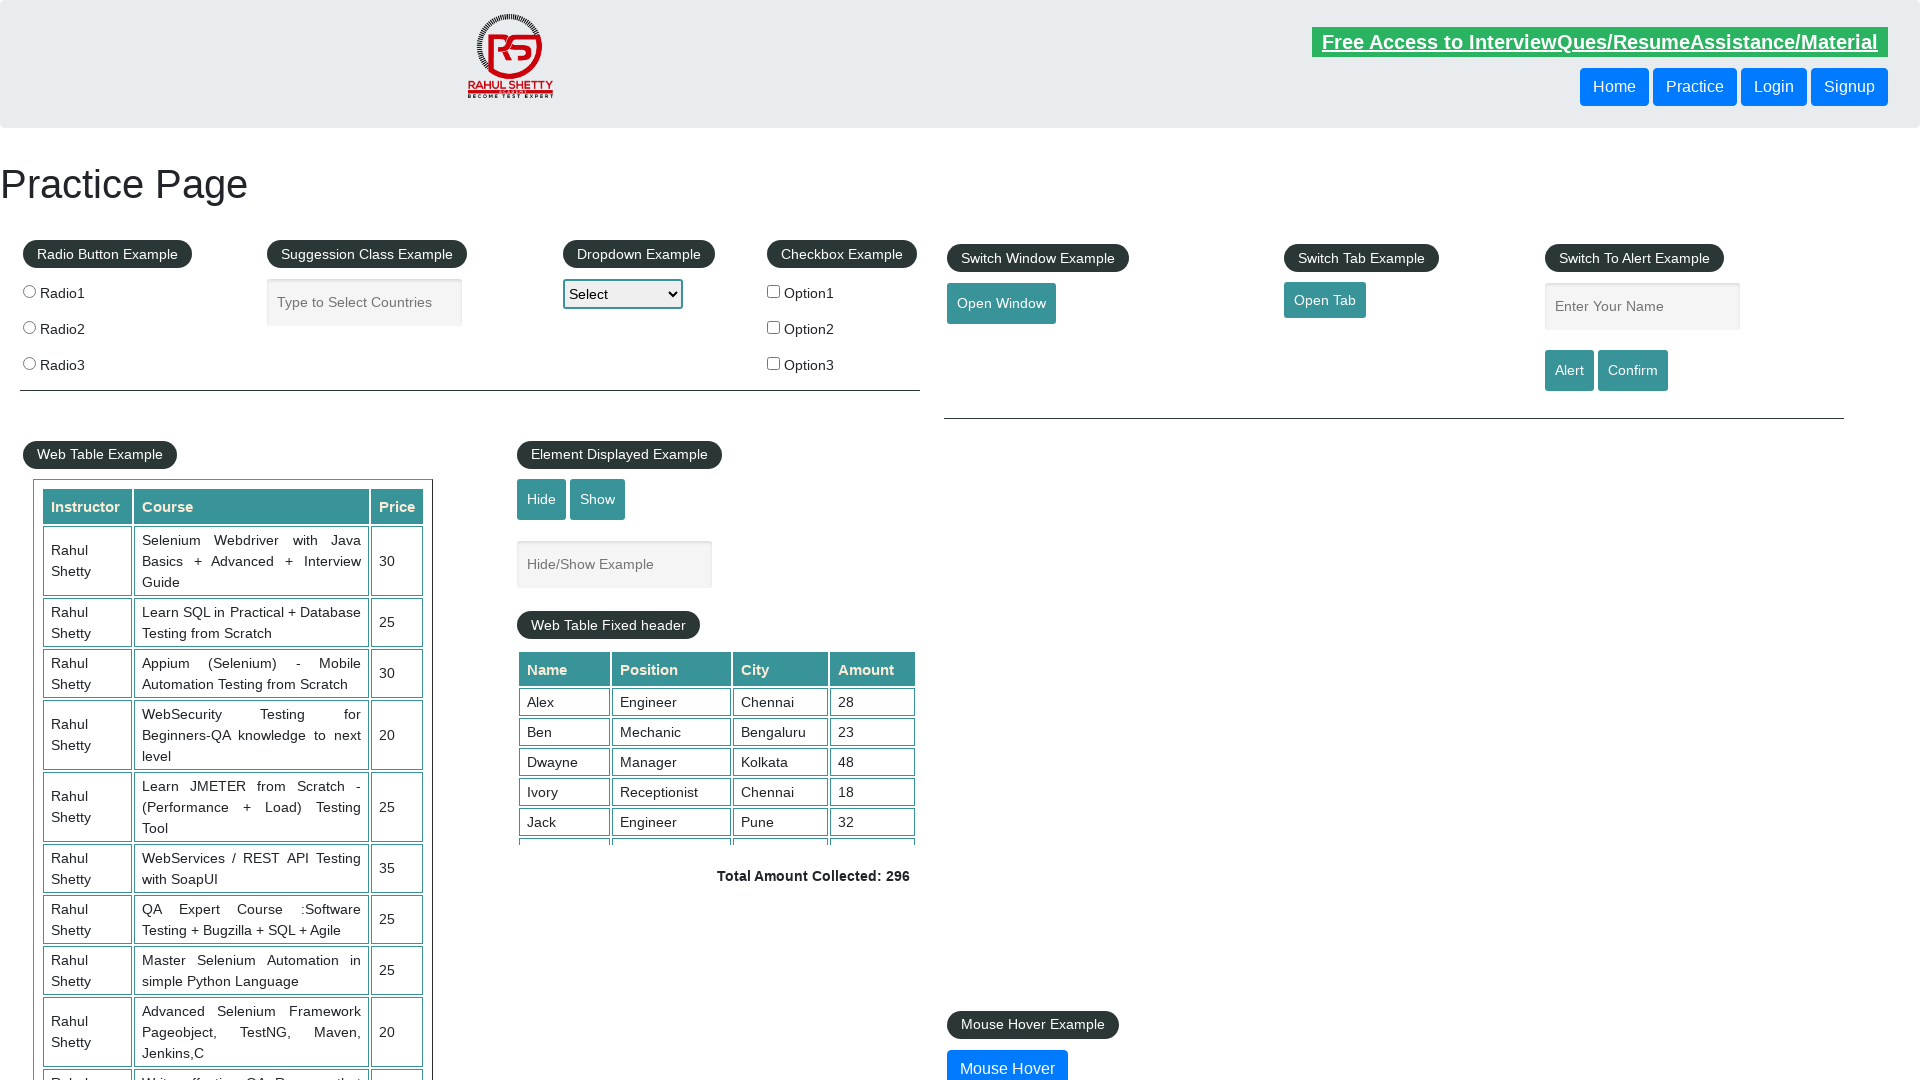

Counted 20 footer links on the page
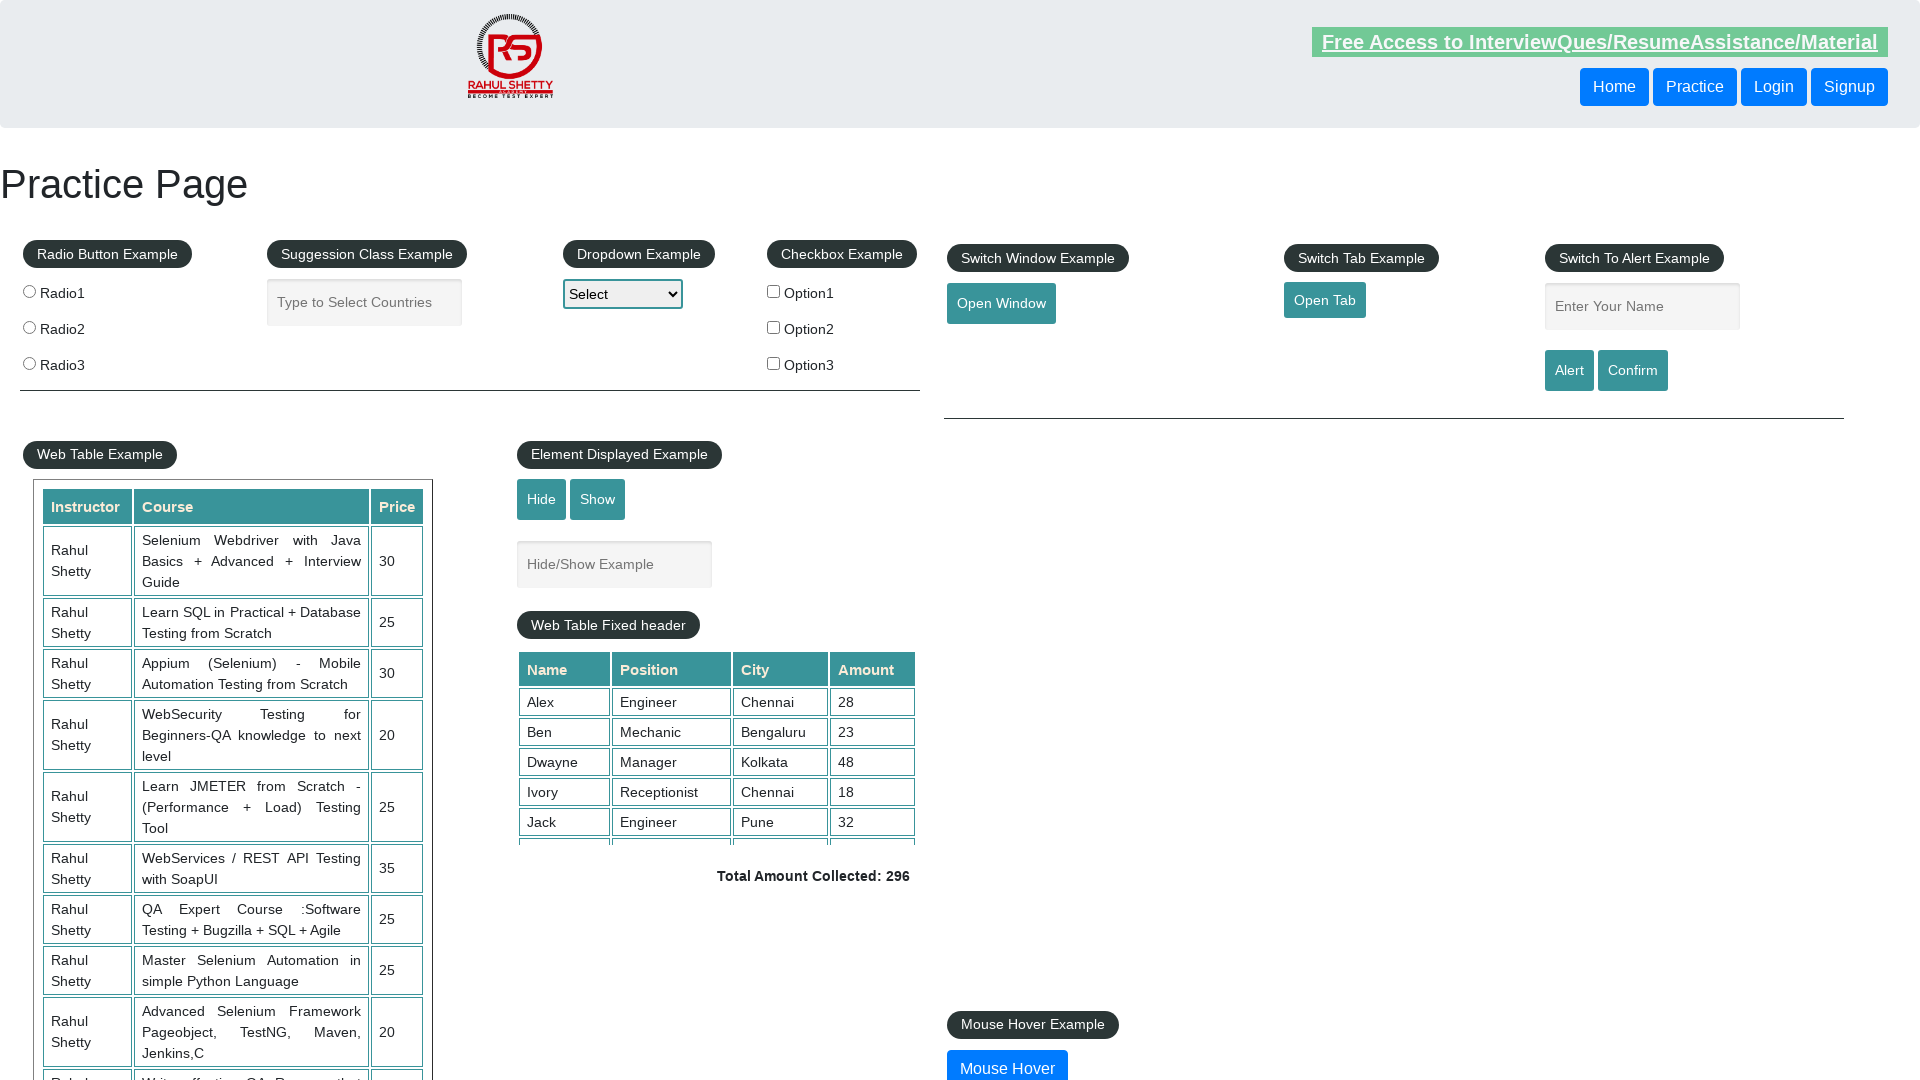

Verified that footer links are present (20 links found)
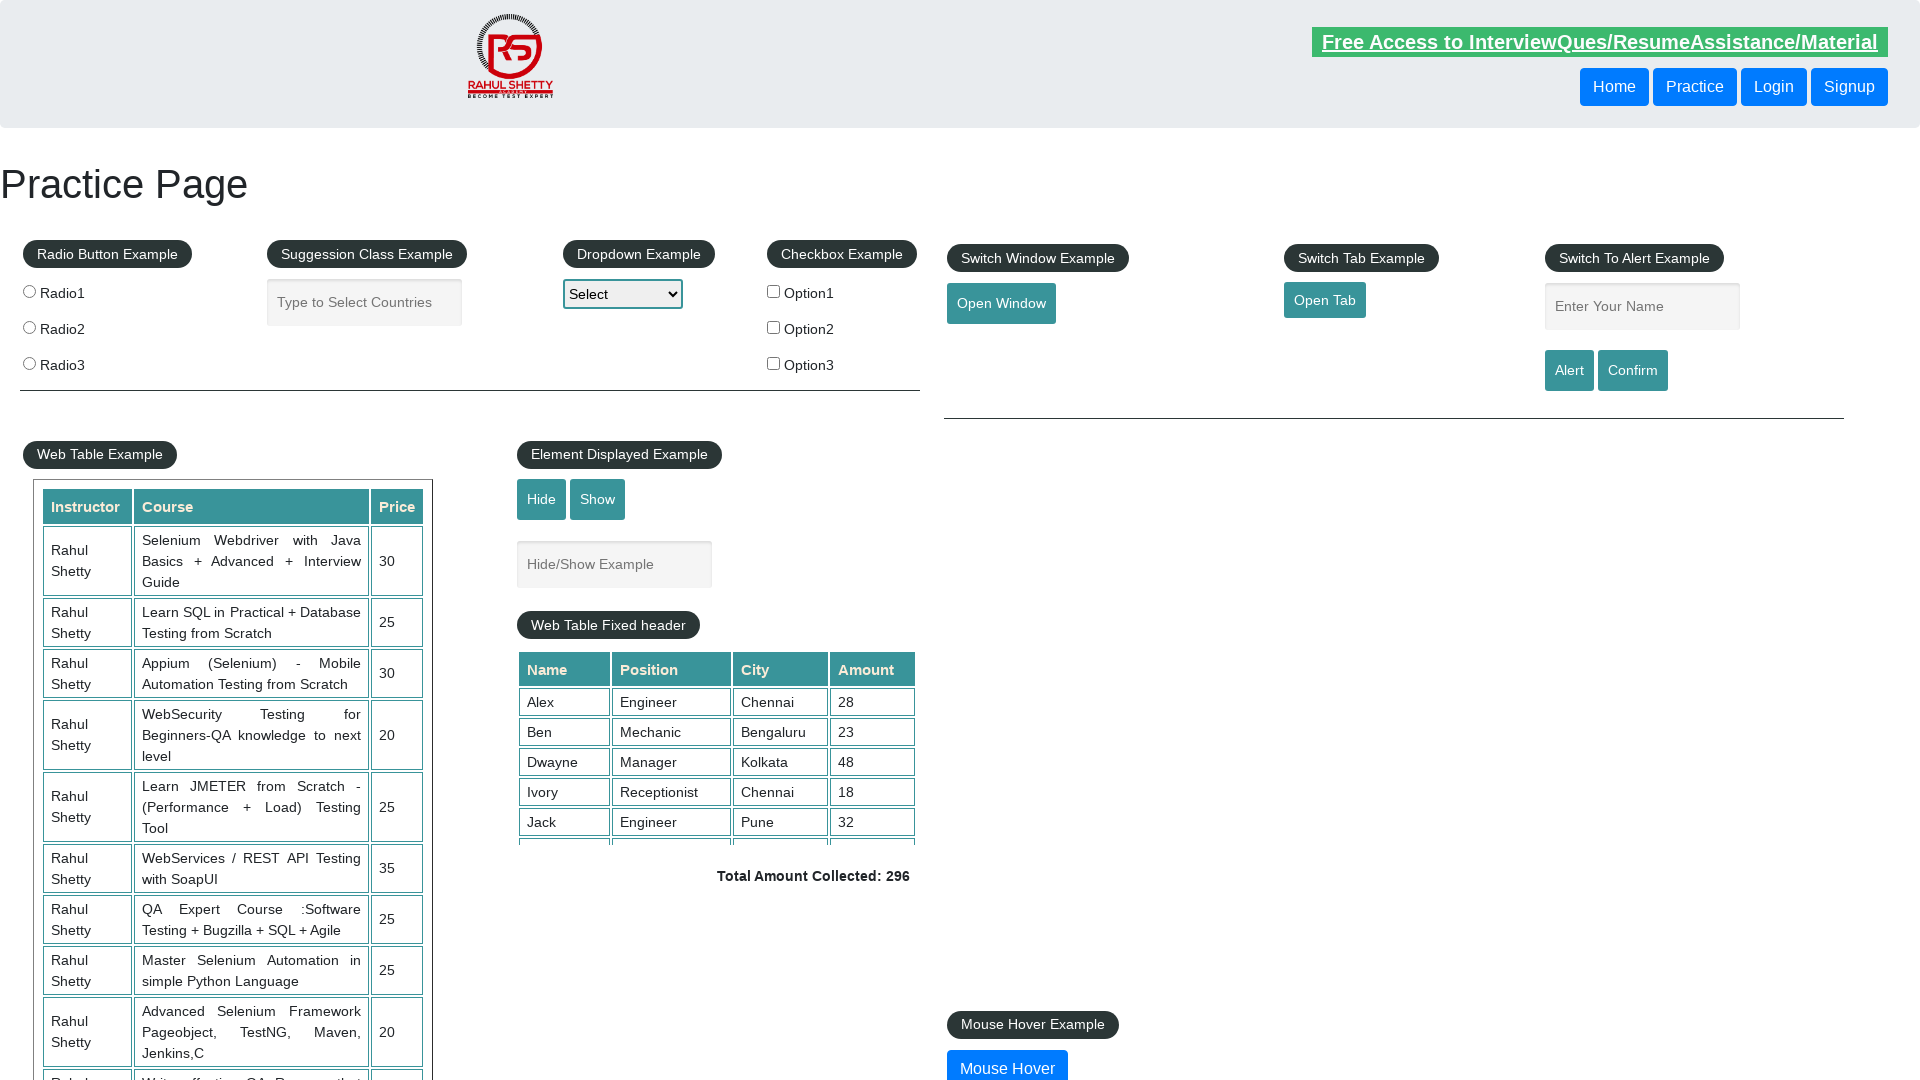

Clicked on the first footer link at (157, 842) on li.gf-li a >> nth=0
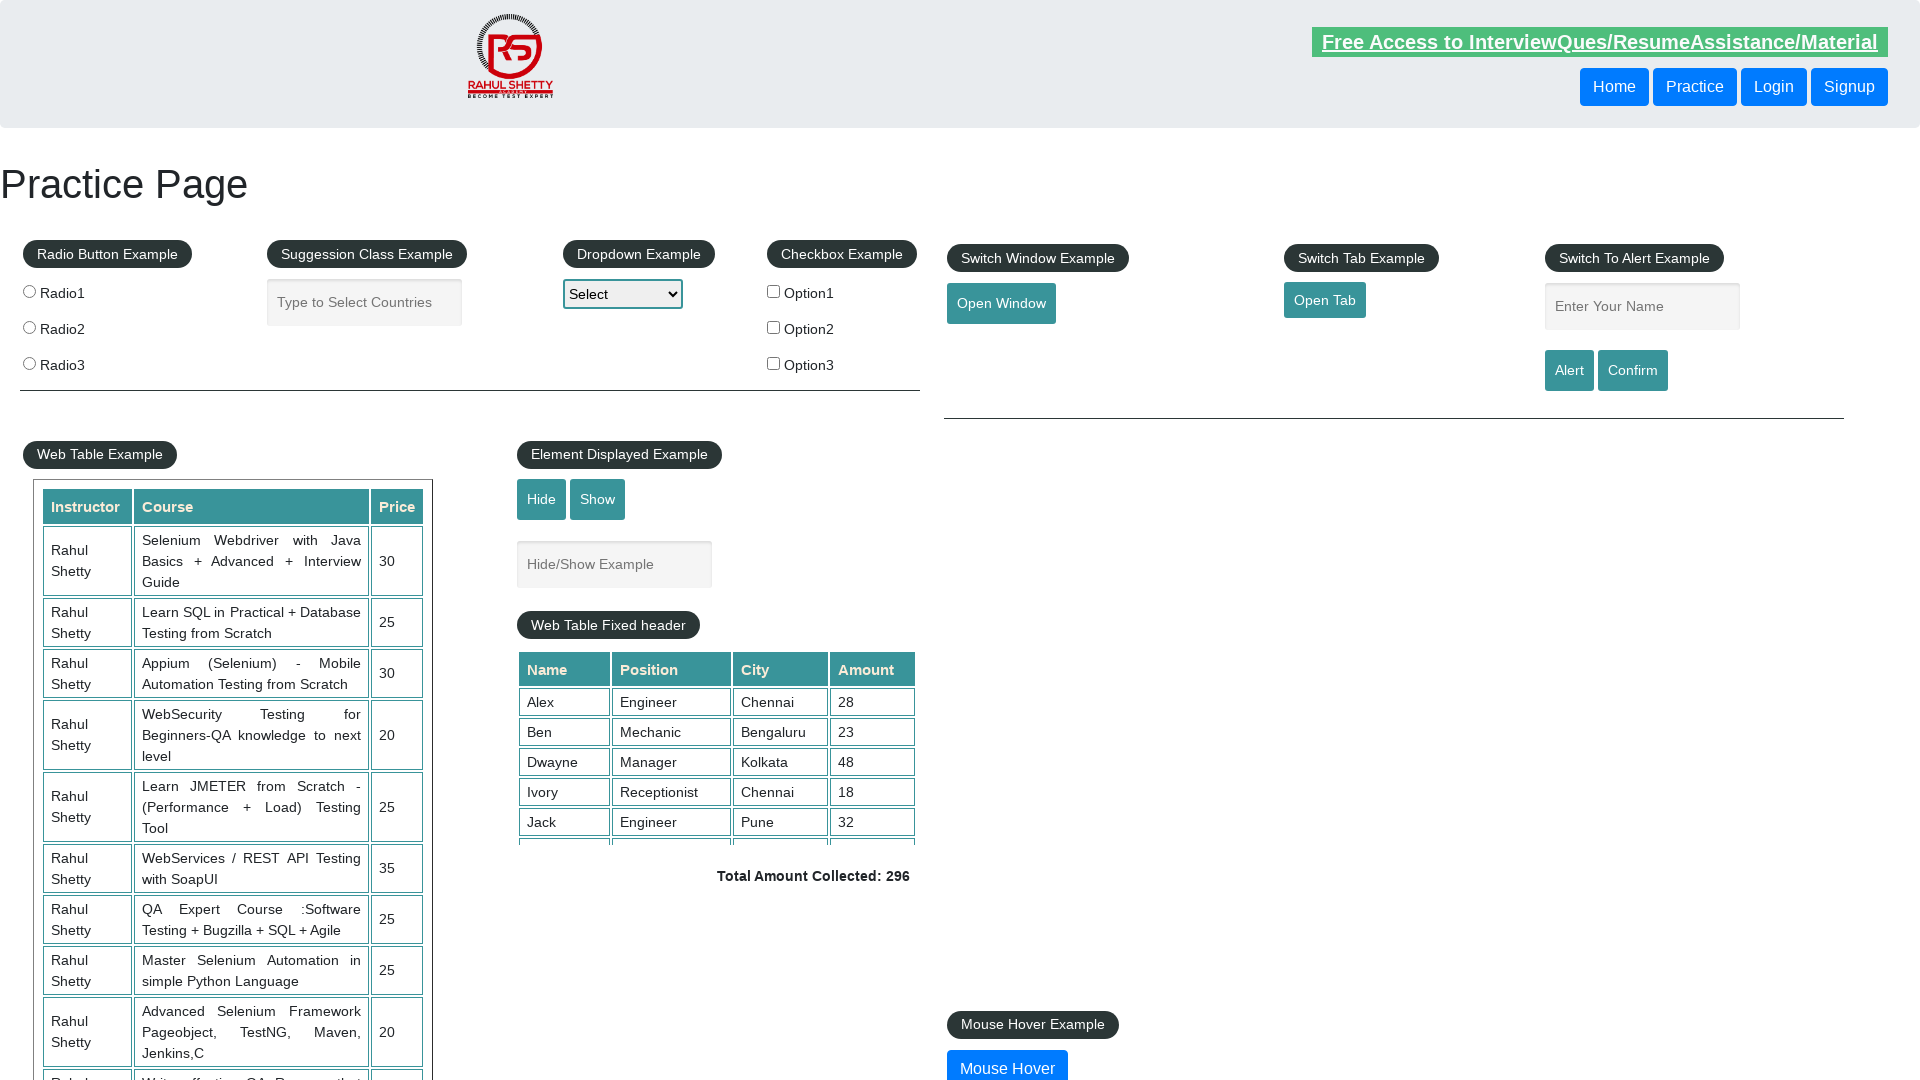

Navigation completed and DOM content loaded
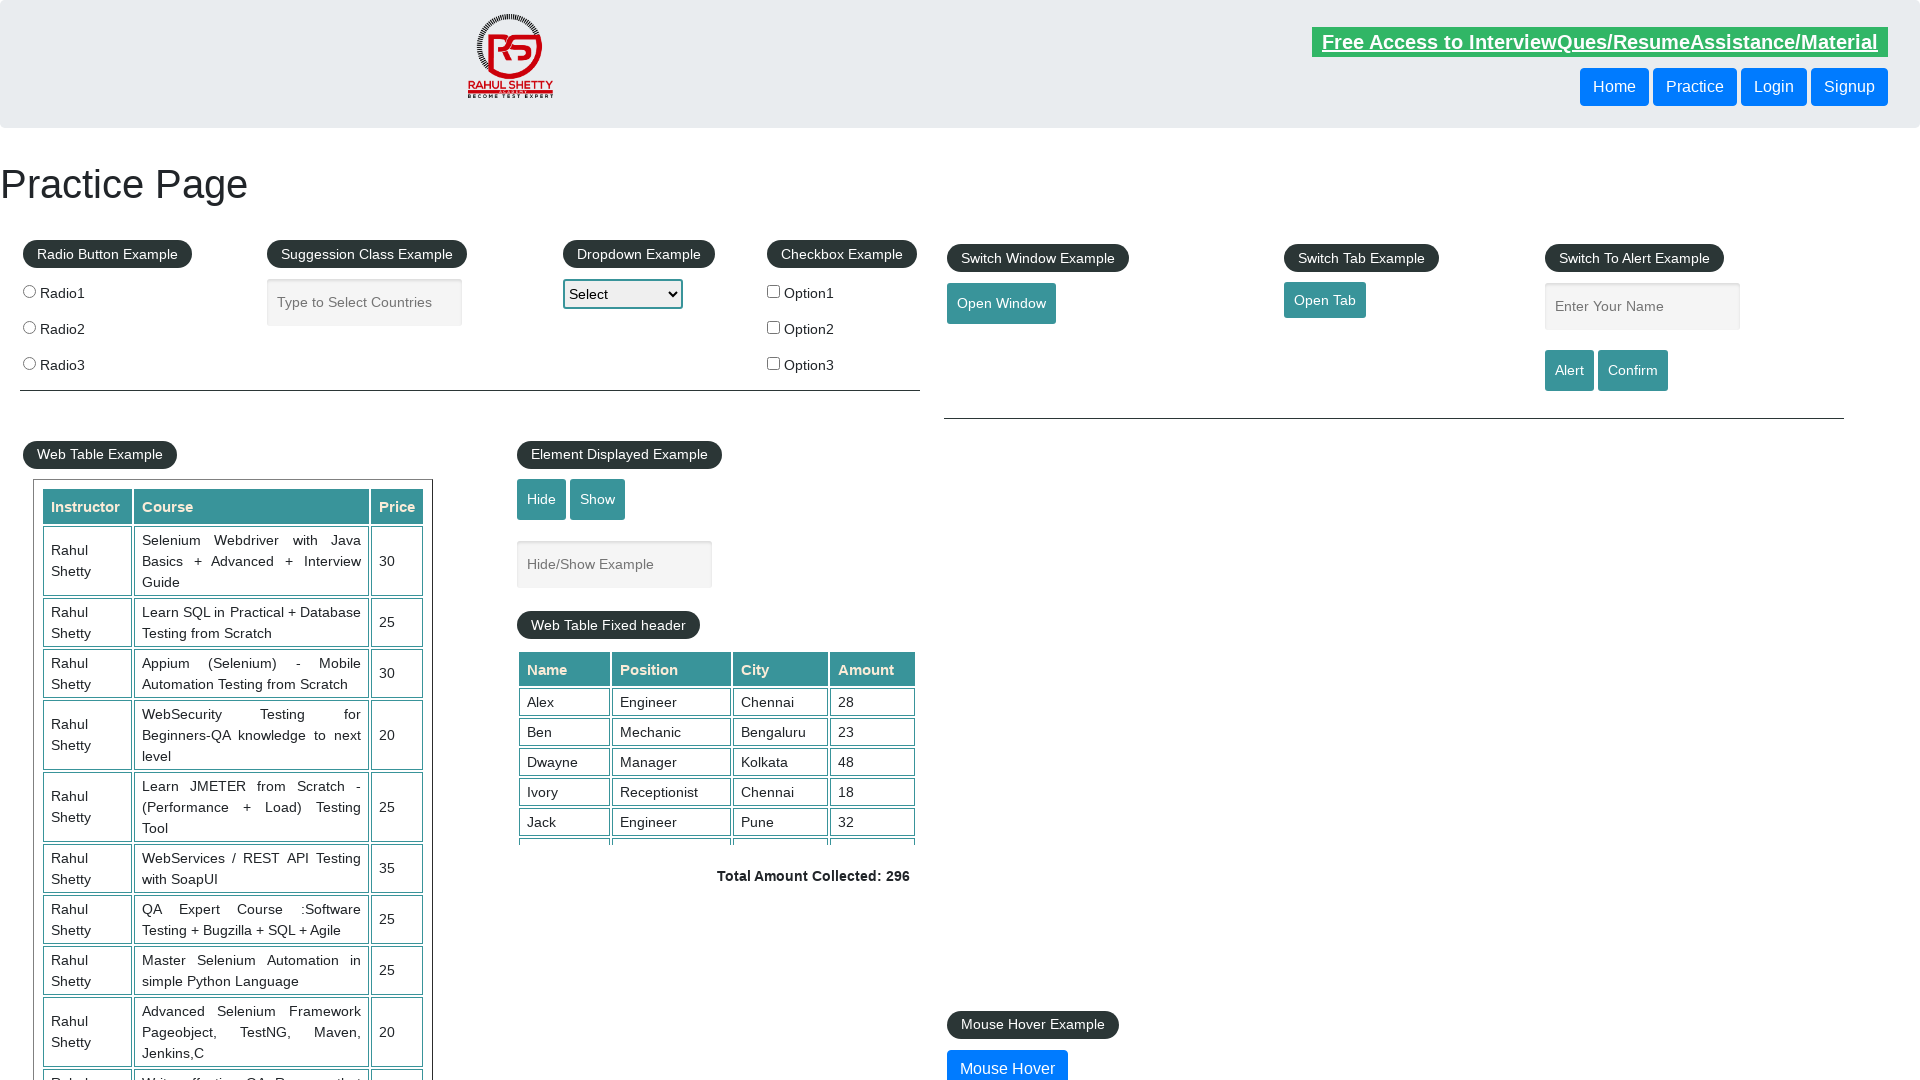

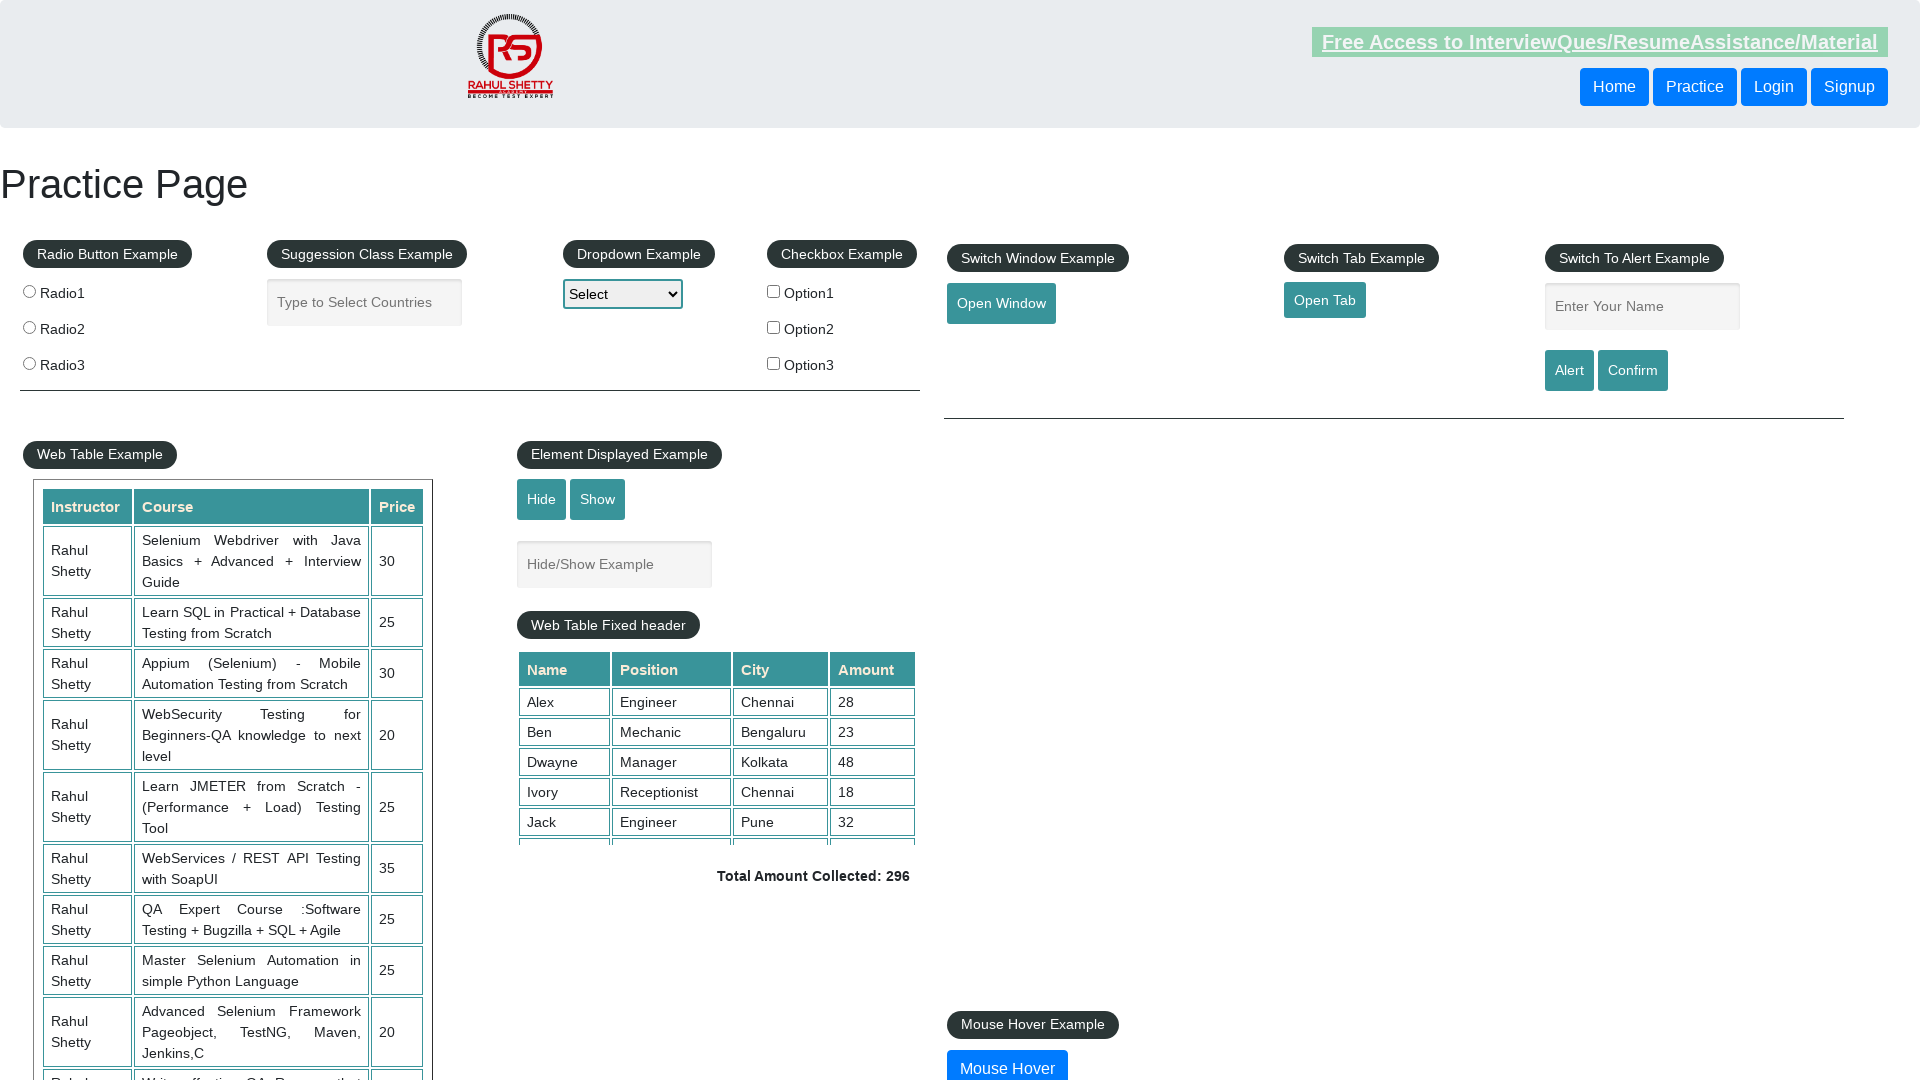